Tests window handling functionality by opening a new window, switching between parent and child windows, and verifying content in each window

Starting URL: https://the-internet.herokuapp.com/

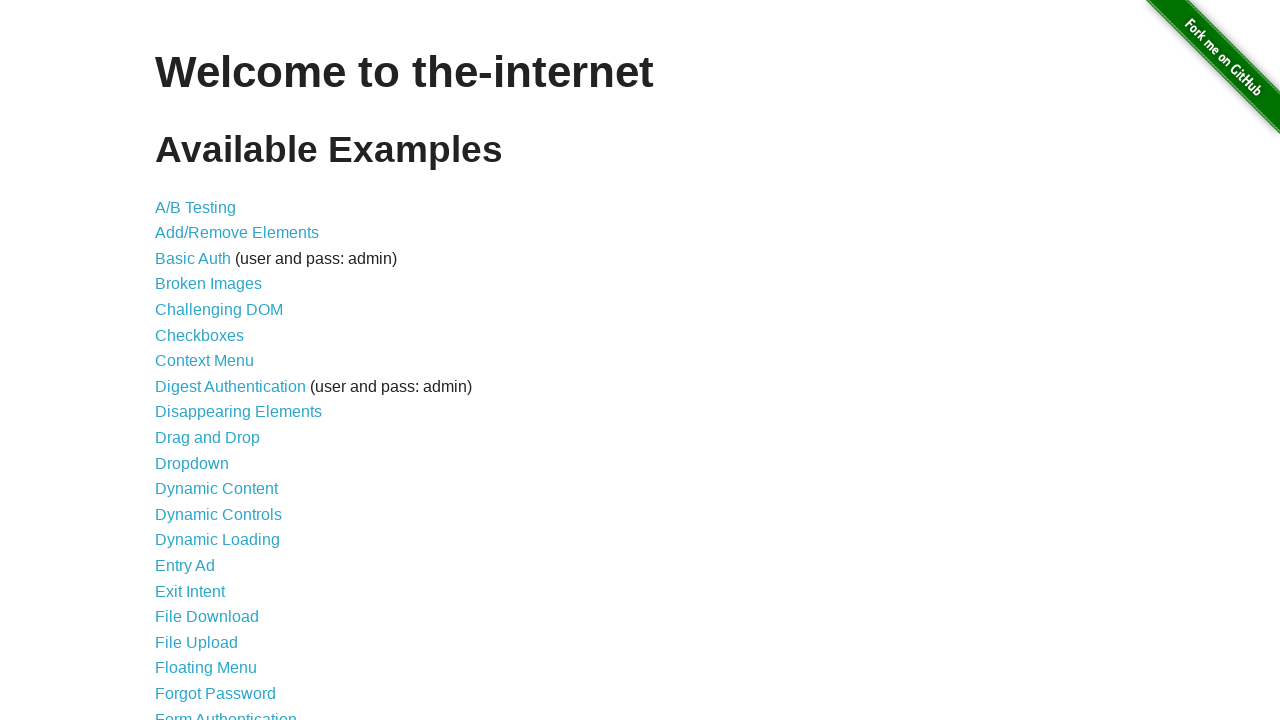

Clicked on Multiple Windows link at (218, 369) on xpath=//a[text()='Multiple Windows']
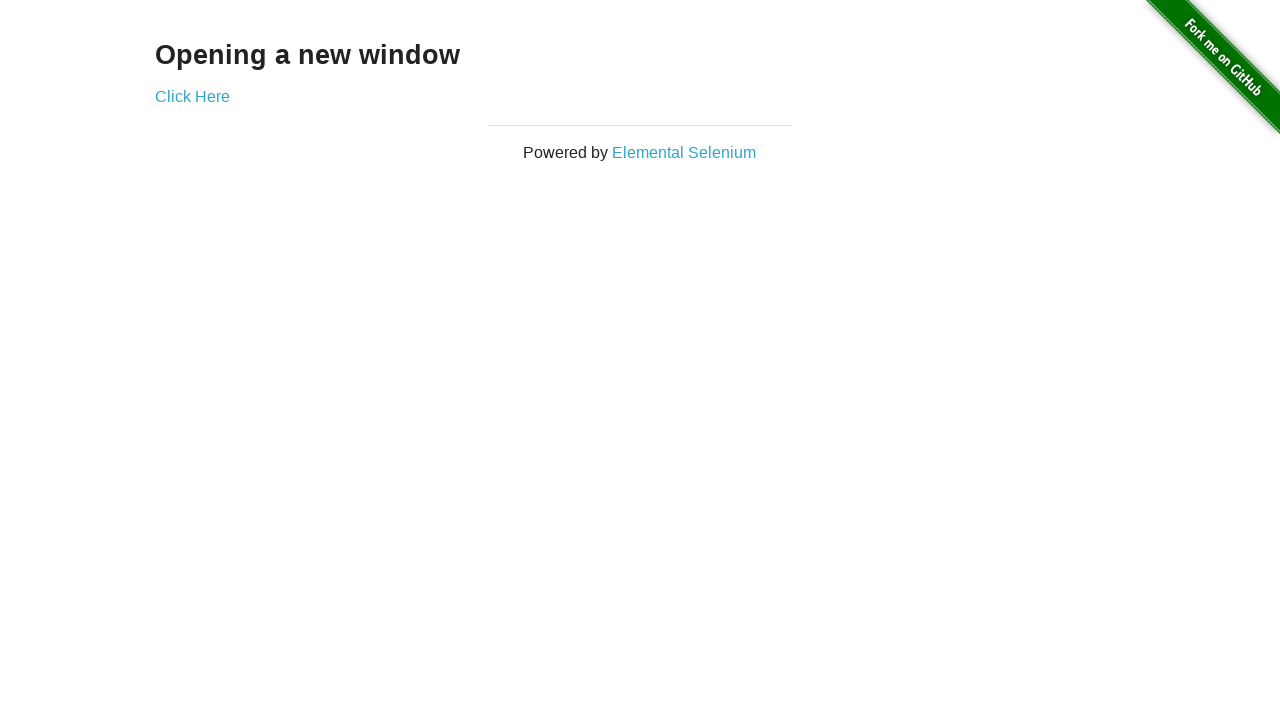

Clicked 'Click Here' link and new window opened at (192, 96) on xpath=//a[text()='Click Here']
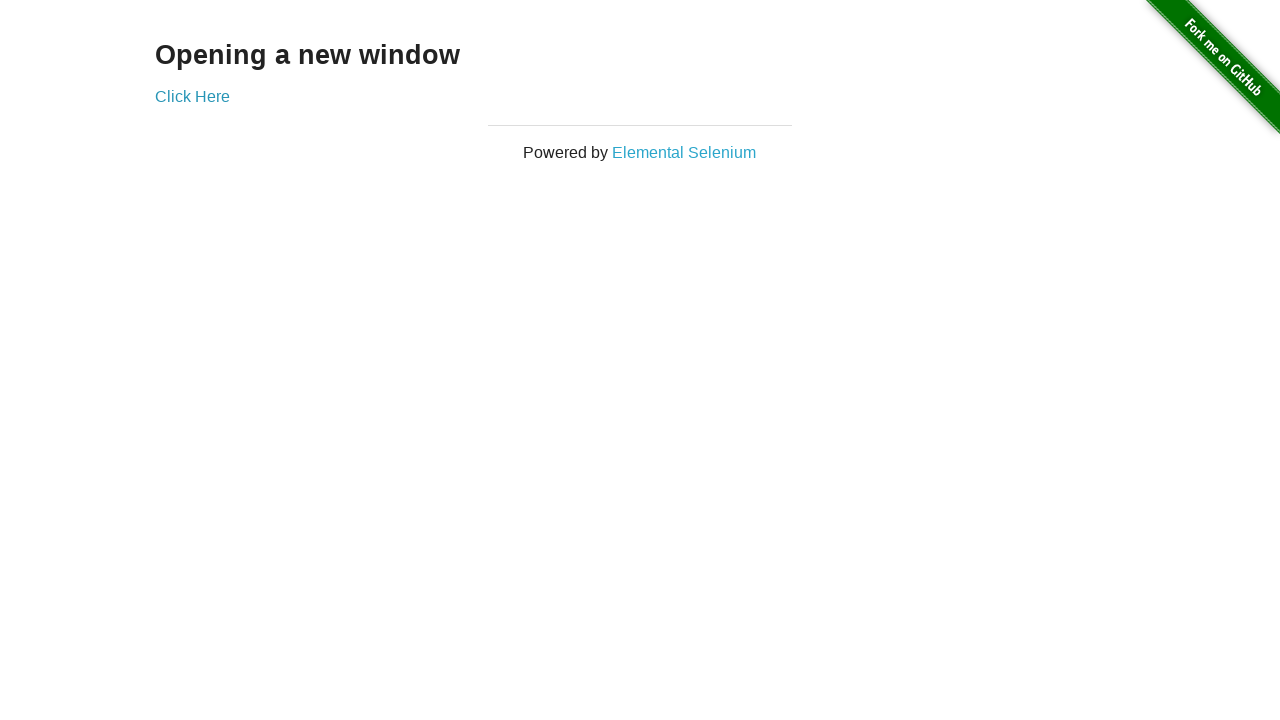

New window captured and assigned to new_page variable
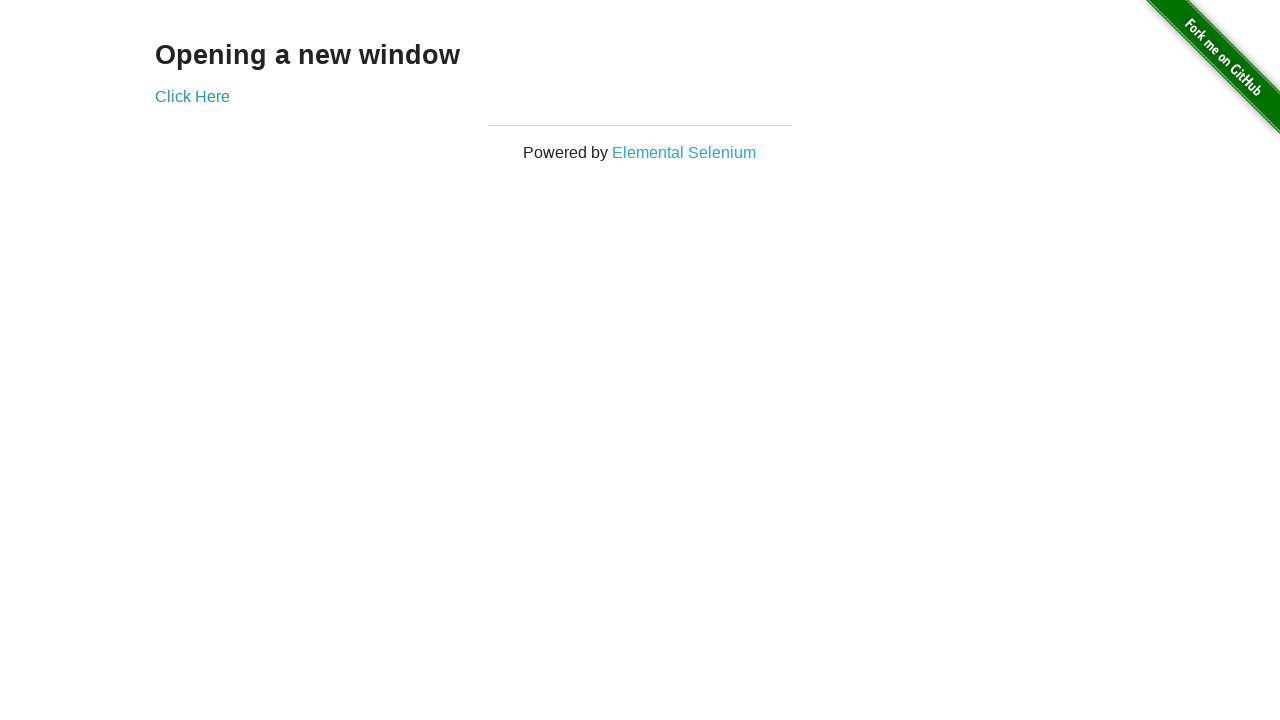

Retrieved text content from new window: 
  New Window

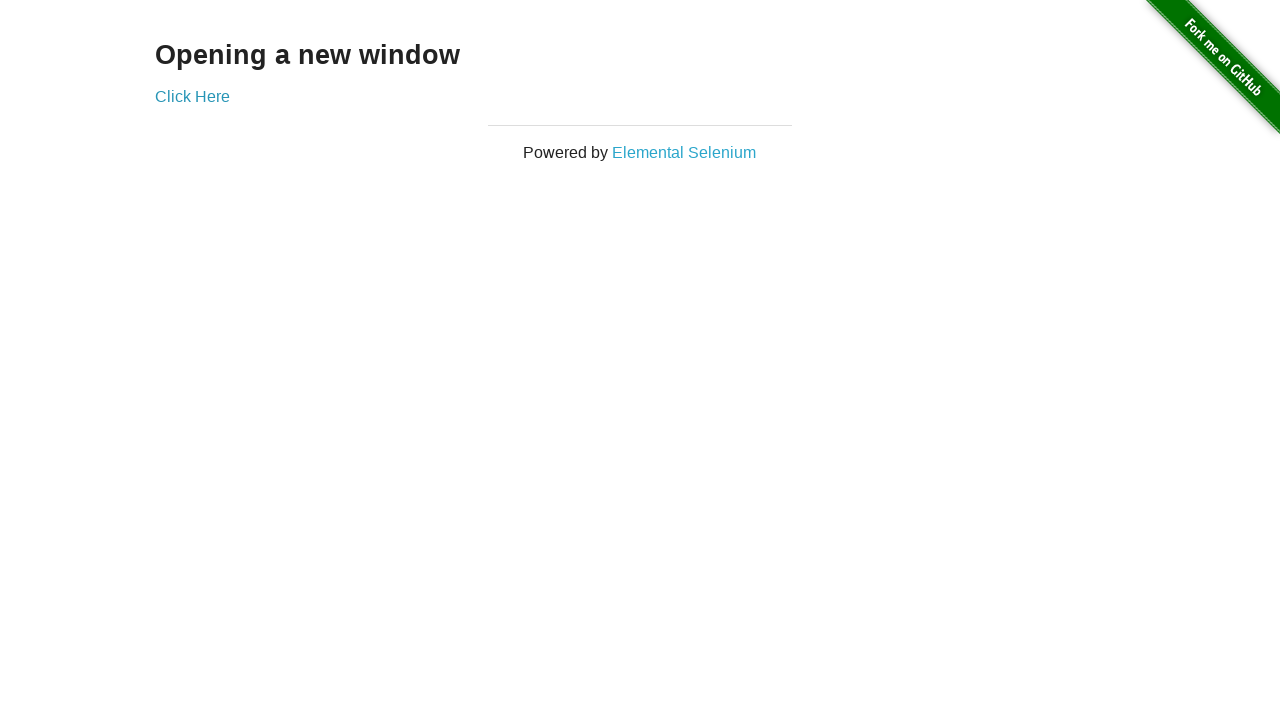

Printed new window text content
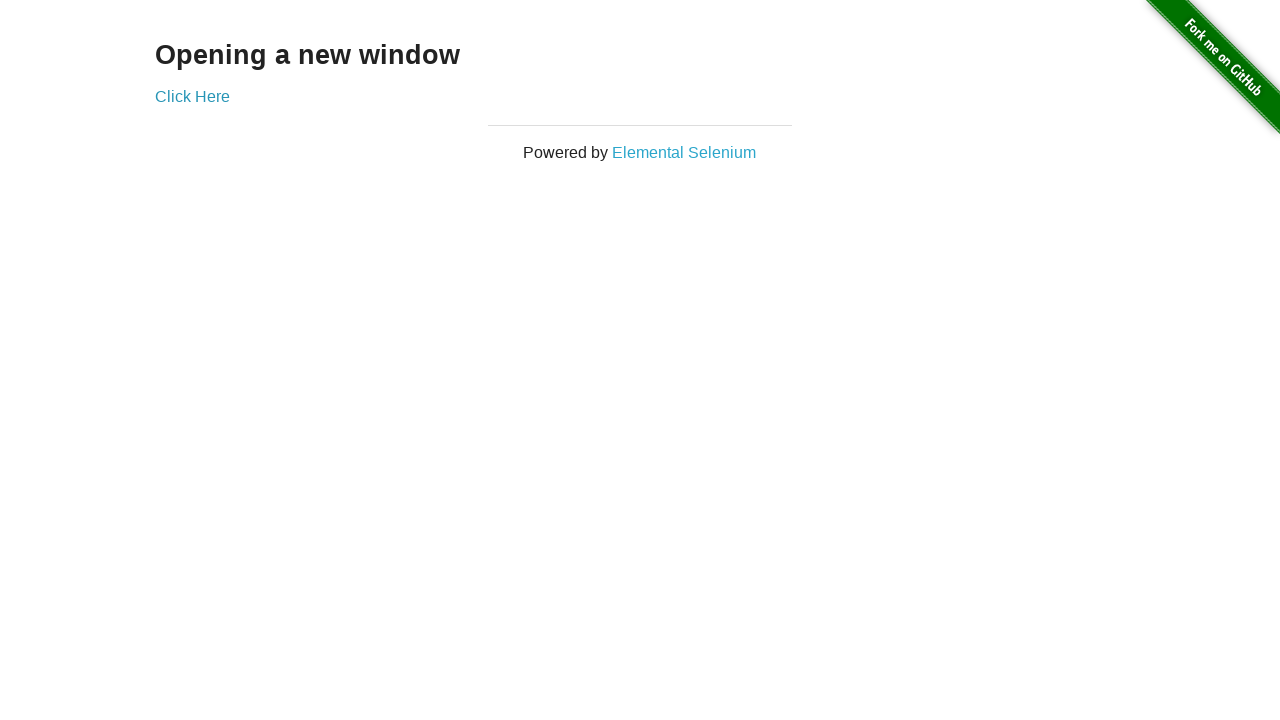

Retrieved heading text from original window: Opening a new window
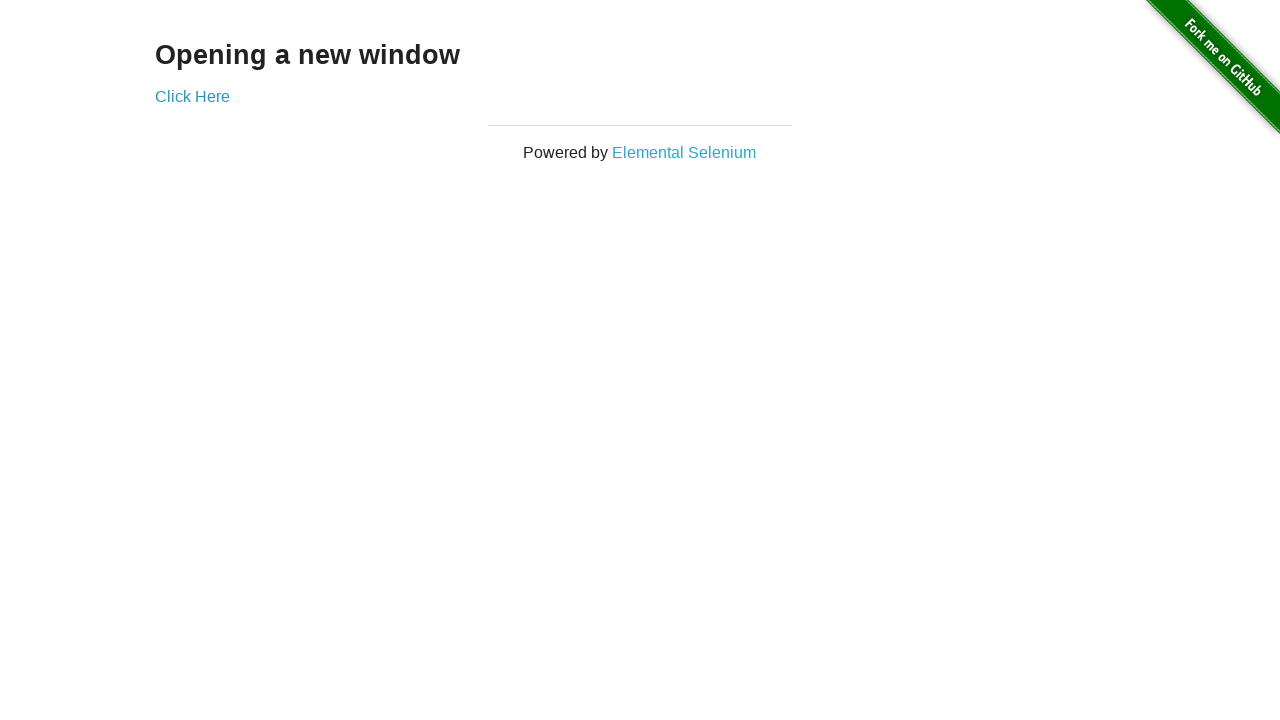

Printed original window text content
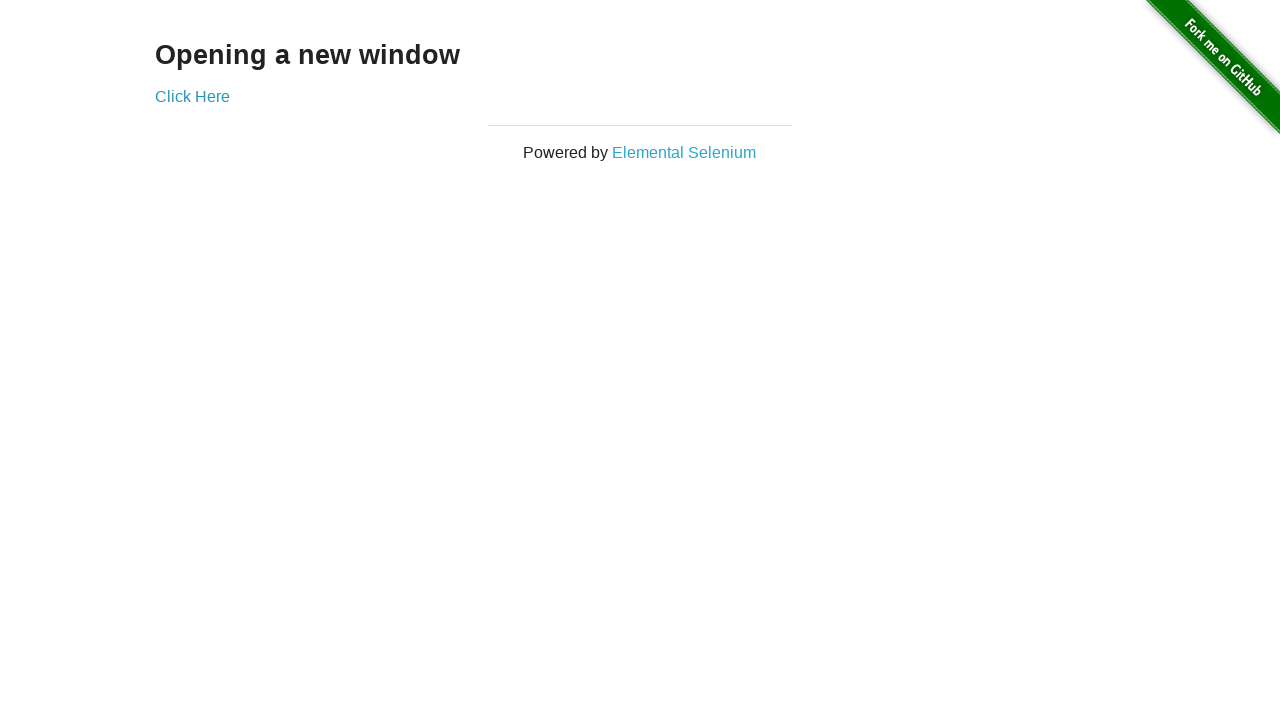

Closed the new window
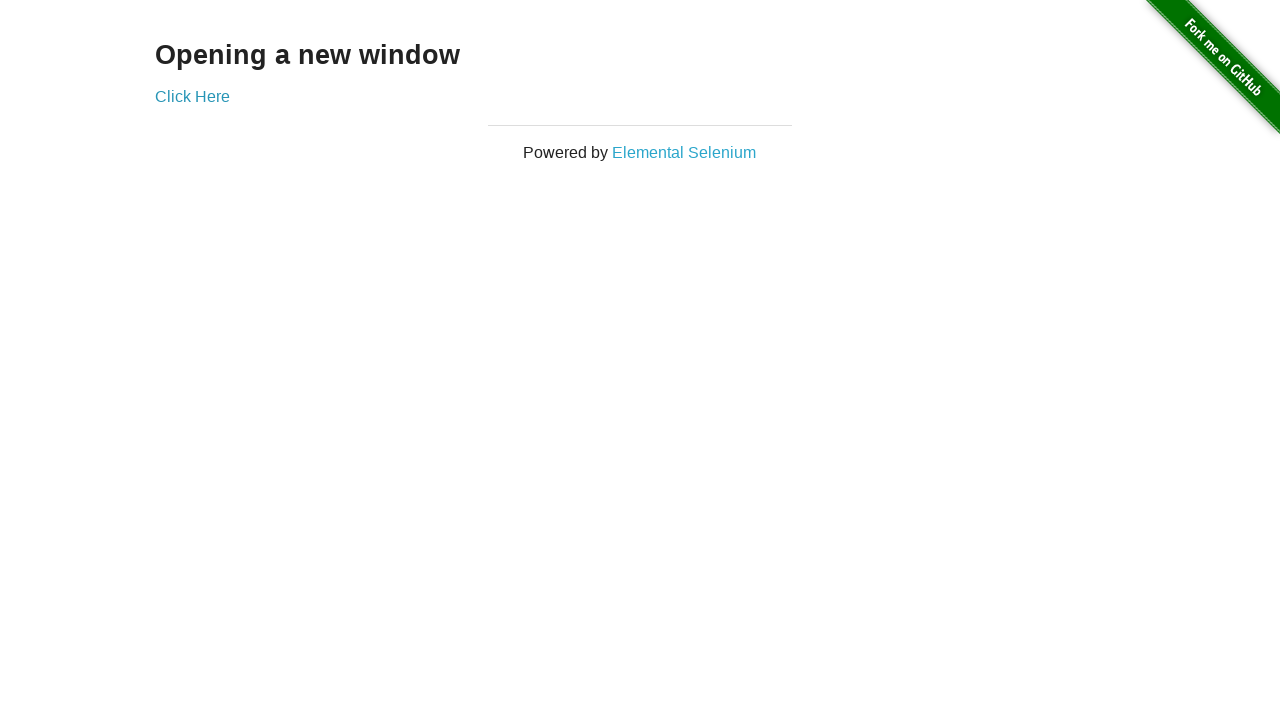

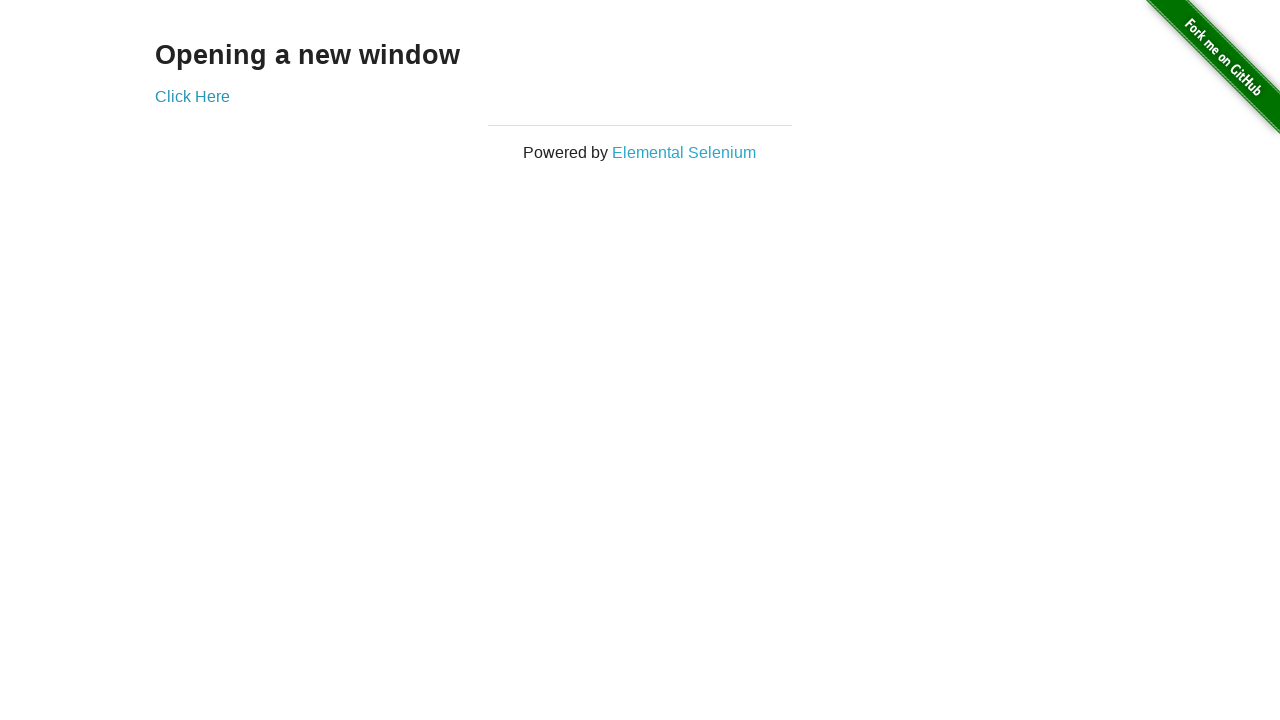